Tests the Add/Remove Elements functionality by navigating to the page, adding three elements by clicking the "Add Element" button, then removing all three elements by clicking the delete buttons.

Starting URL: http://the-internet.herokuapp.com/

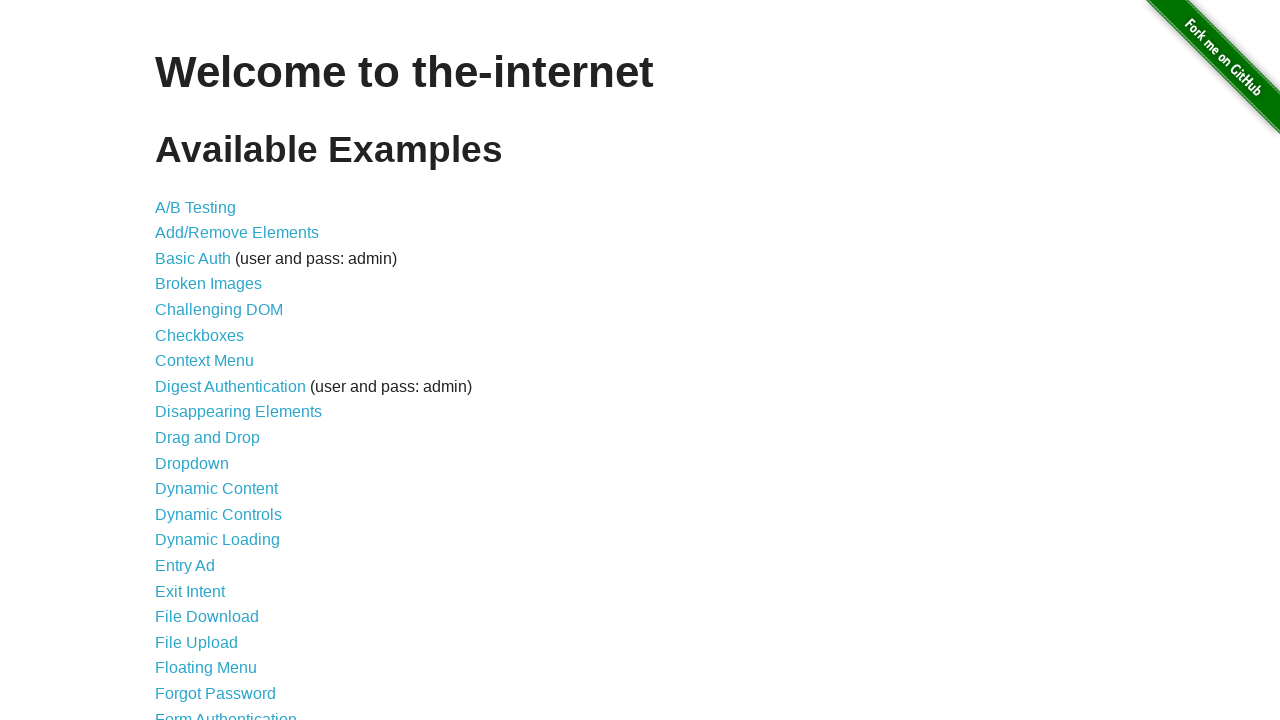

Navigated to Add/Remove Elements page at (237, 233) on xpath=//a[text()='Add/Remove Elements']
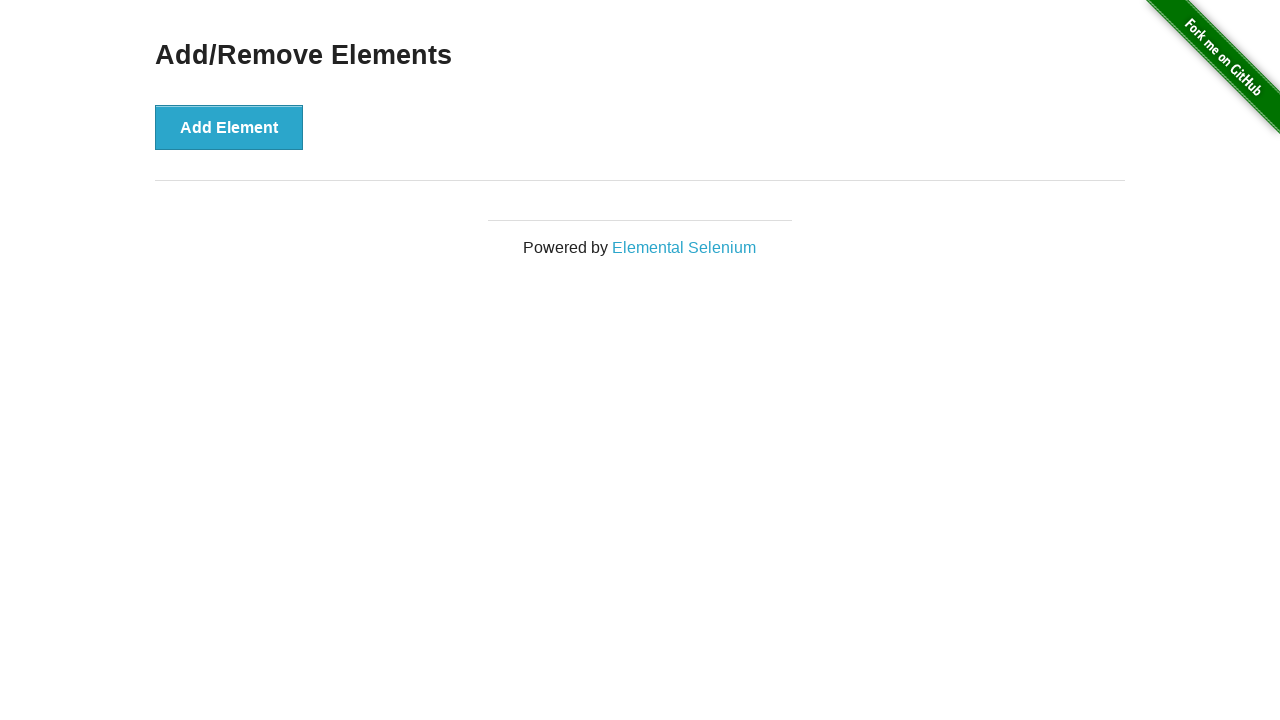

Added first element by clicking 'Add Element' button at (229, 127) on xpath=//button[text()='Add Element']
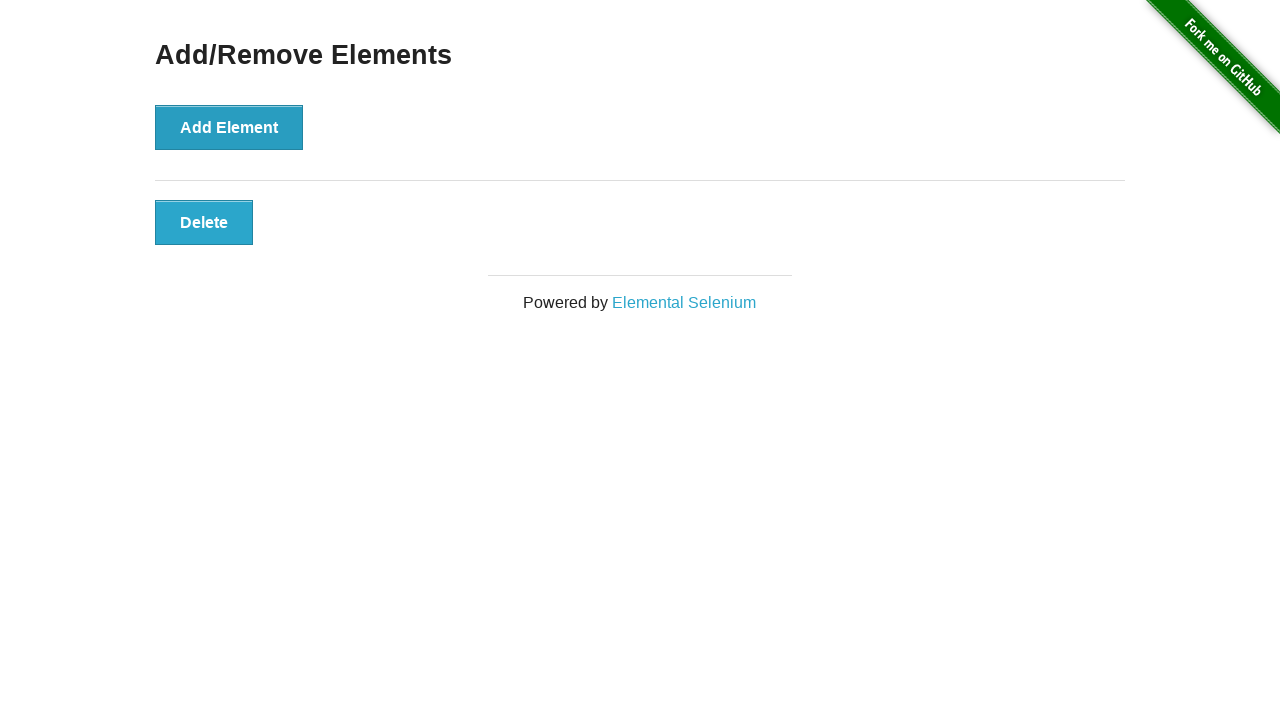

Added second element by clicking 'Add Element' button at (229, 127) on xpath=//button[text()='Add Element']
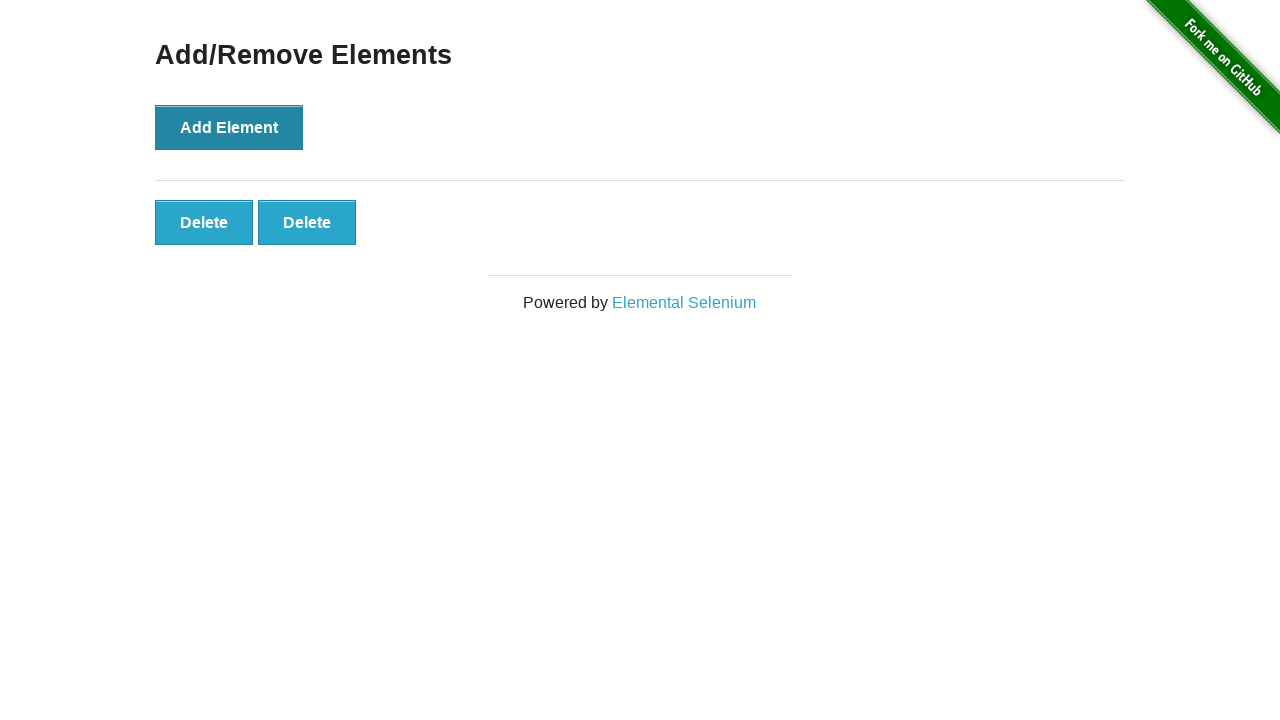

Added third element by clicking 'Add Element' button at (229, 127) on xpath=//button[text()='Add Element']
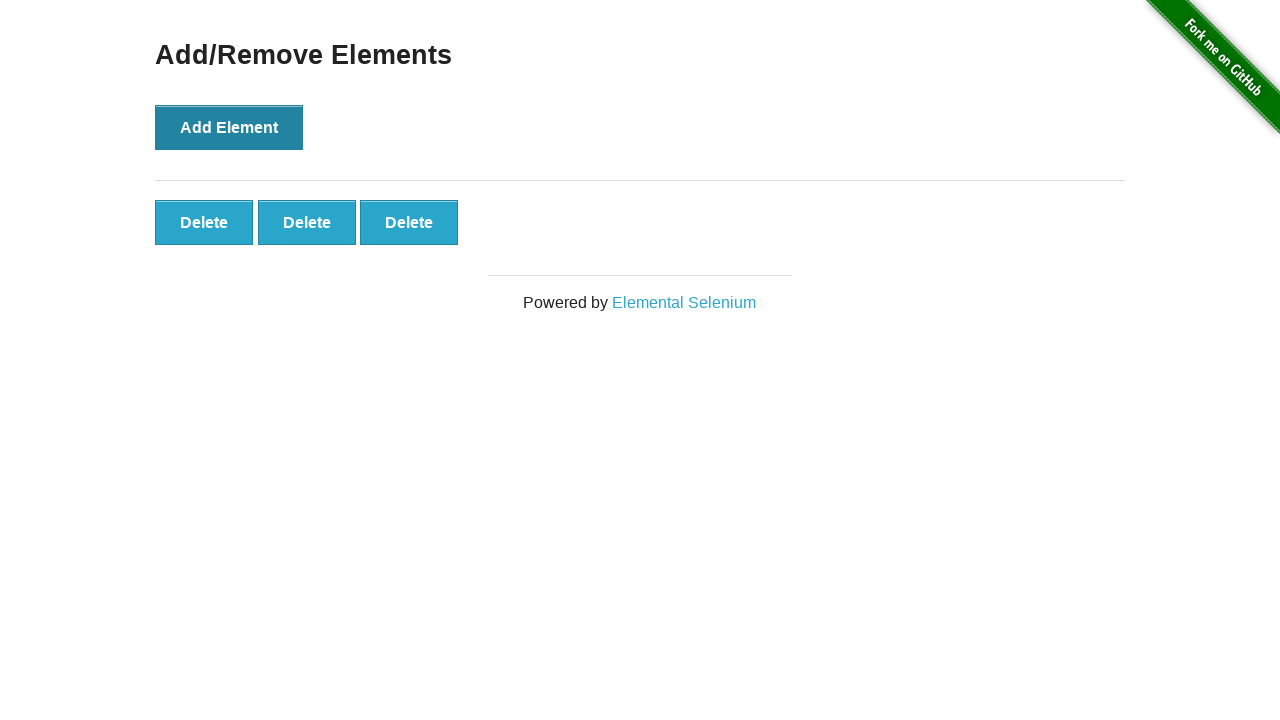

Removed first element by clicking delete button at (204, 222) on xpath=//div[@id='elements']/button
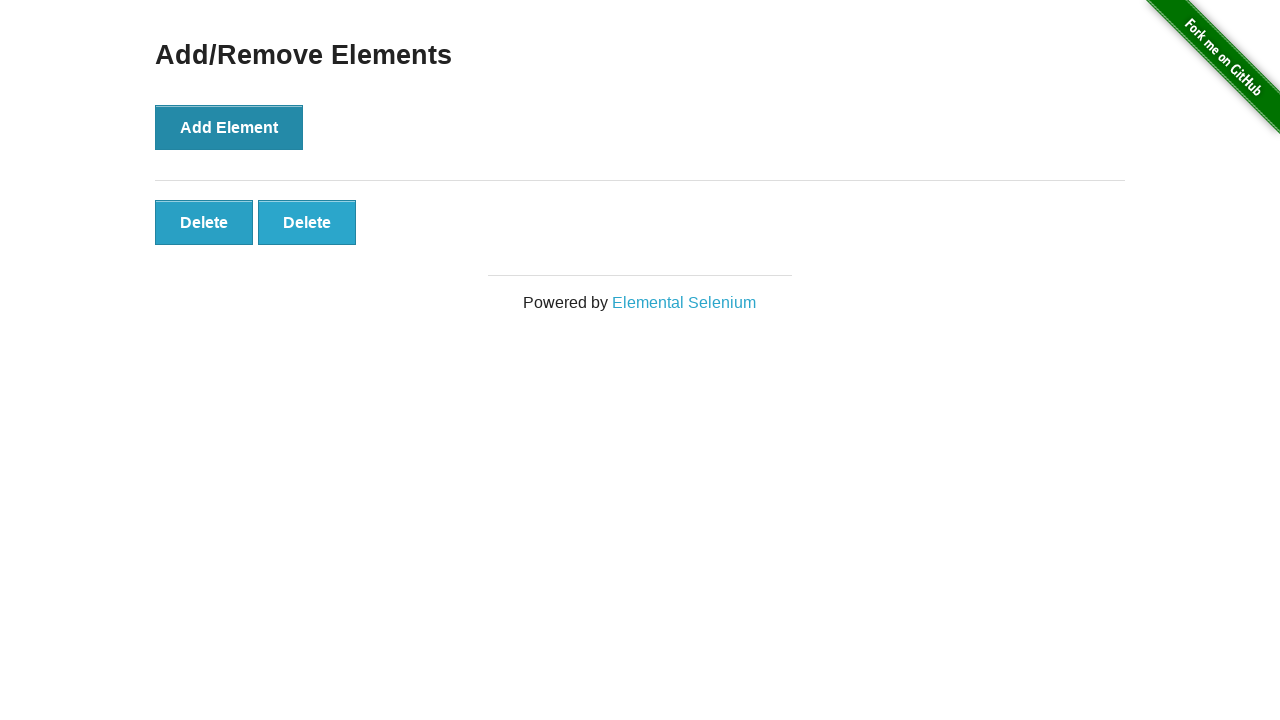

Removed second element by clicking delete button at (204, 222) on xpath=//div[@id='elements']/button
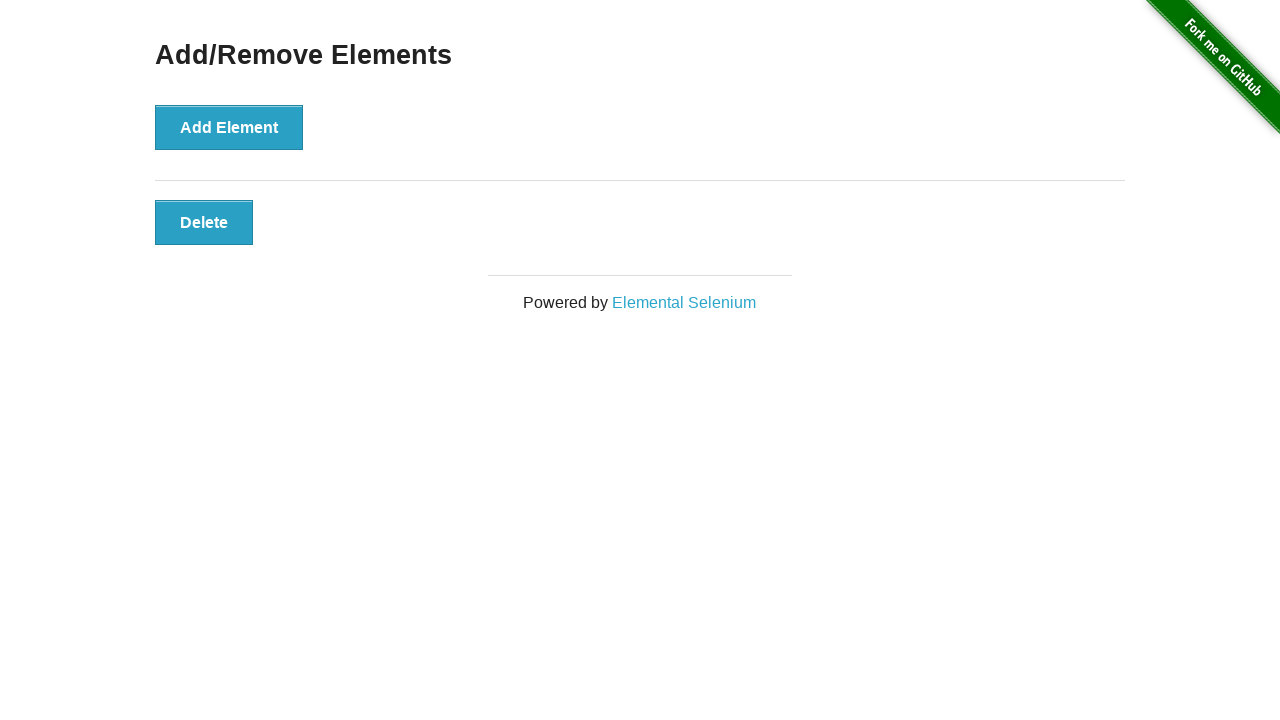

Removed third element by clicking delete button at (204, 222) on xpath=//div[@id='elements']/button
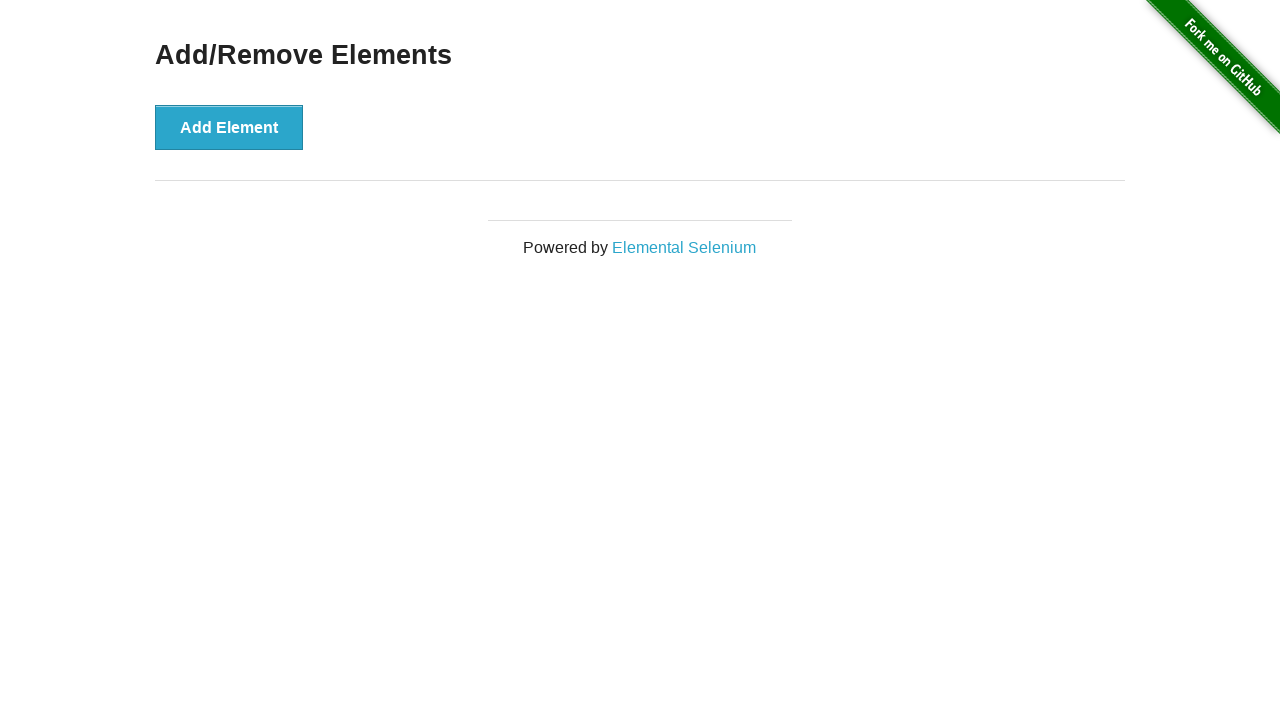

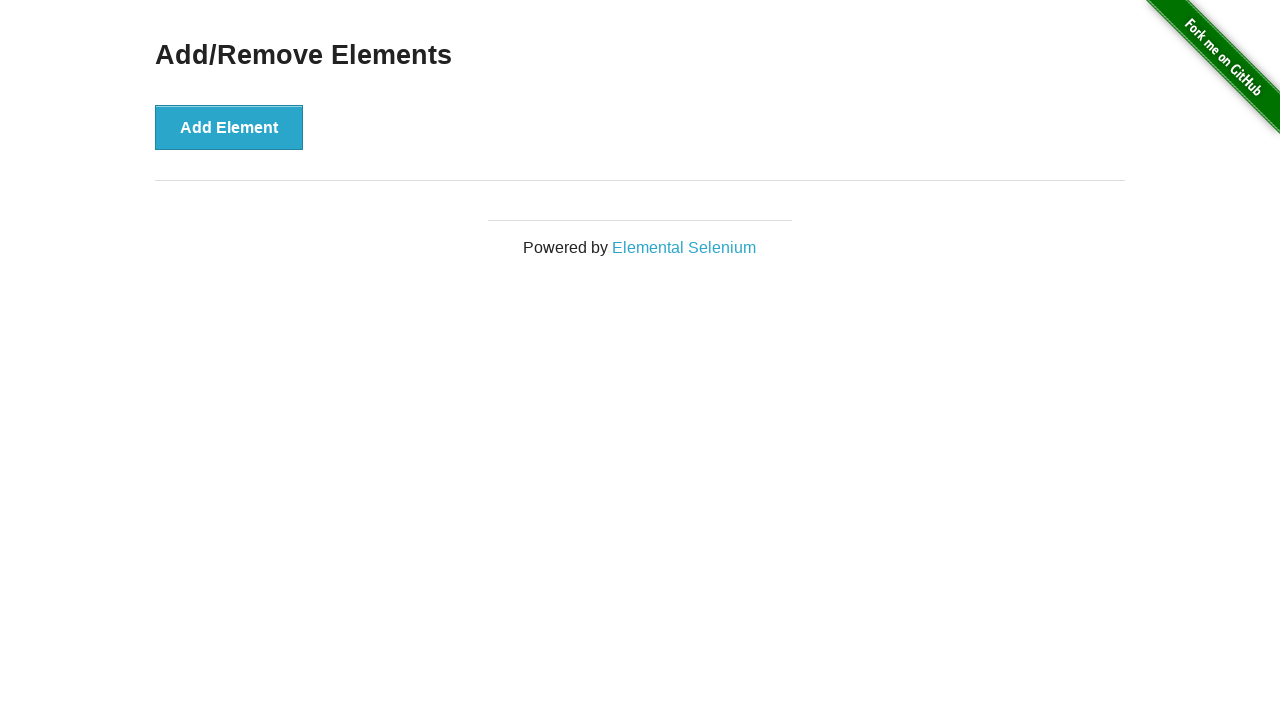